Tests checkbox functionality by navigating to a checkbox demo page and clicking on the third checkbox to select it.

Starting URL: https://formy-project.herokuapp.com/checkbox

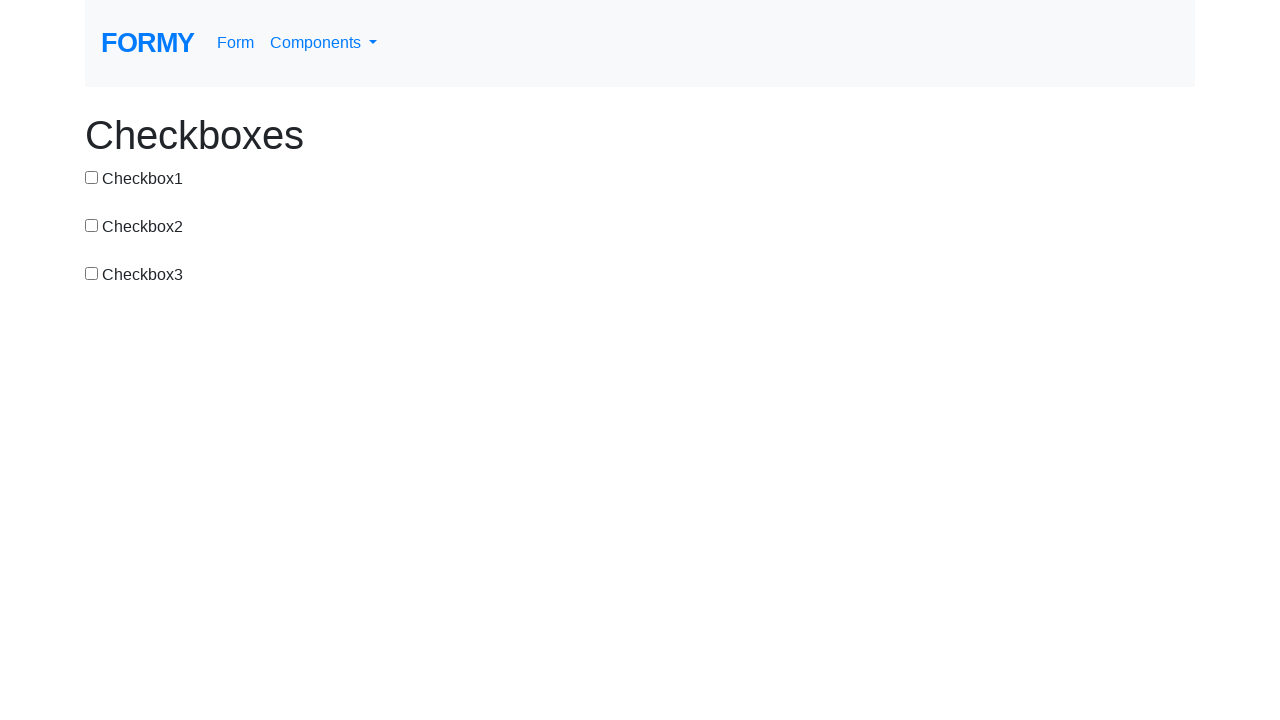

Clicked on the third checkbox to select it at (92, 273) on input#checkbox-3
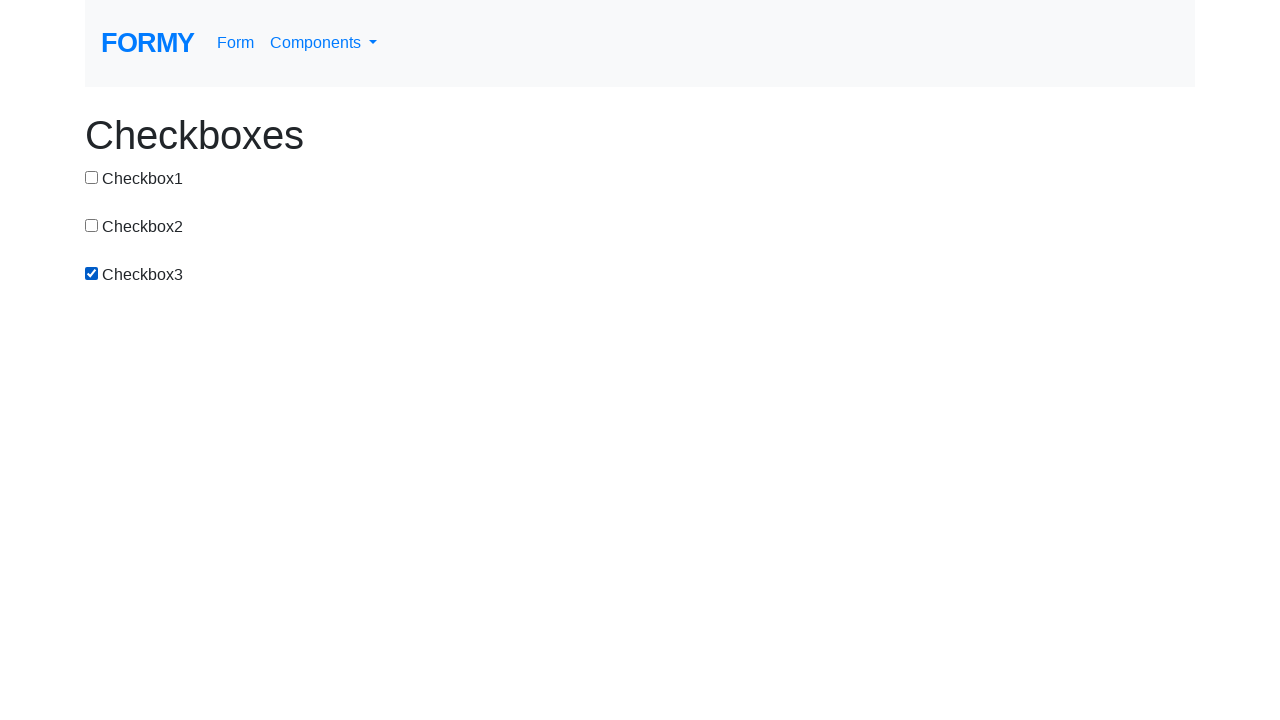

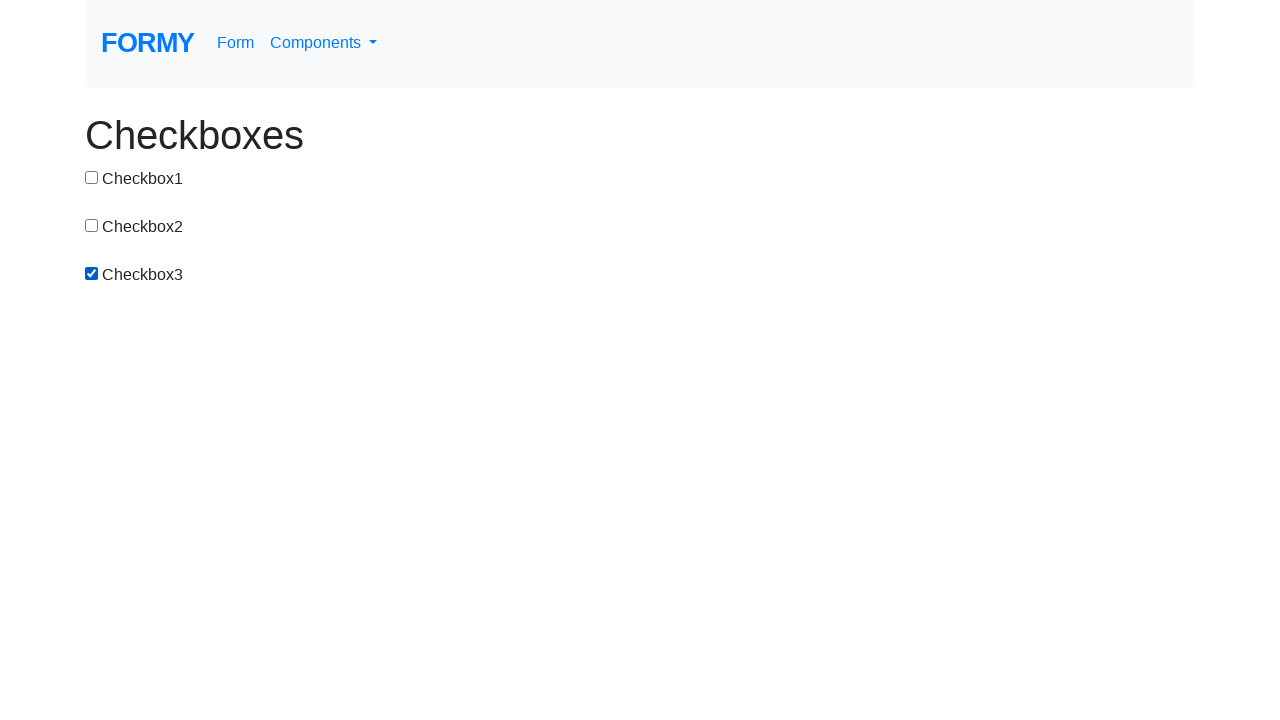